Tests selecting a radio button on the Angular Material radio button examples page by clicking the 'Summer' option and verifying it becomes selected

Starting URL: https://material.angular.io/components/radio/examples

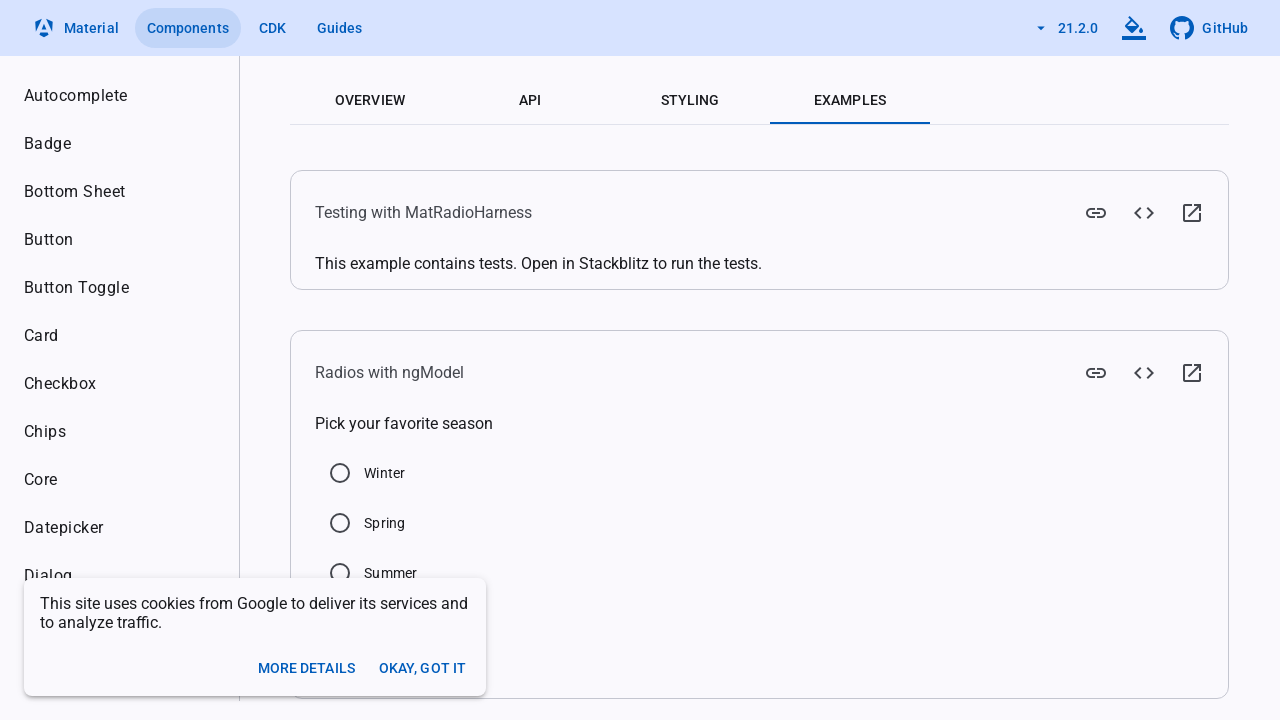

Located the Summer radio button element
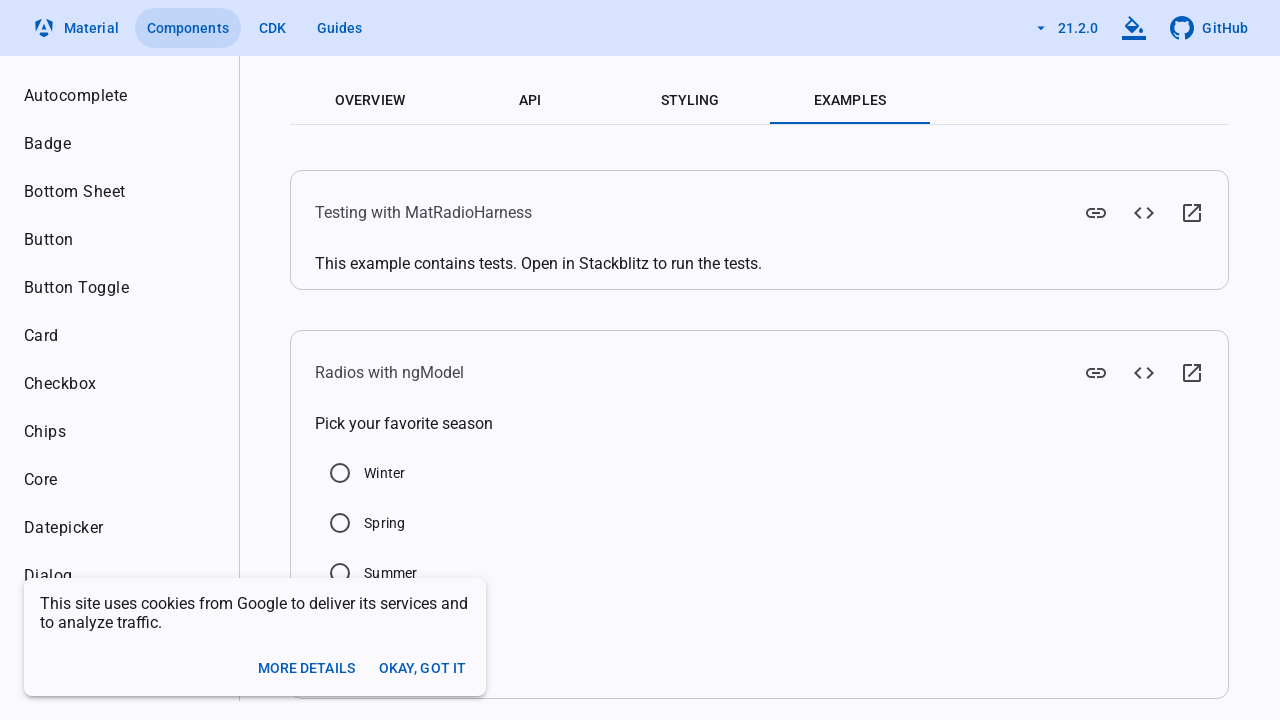

Clicked the Summer radio button using JavaScript evaluation
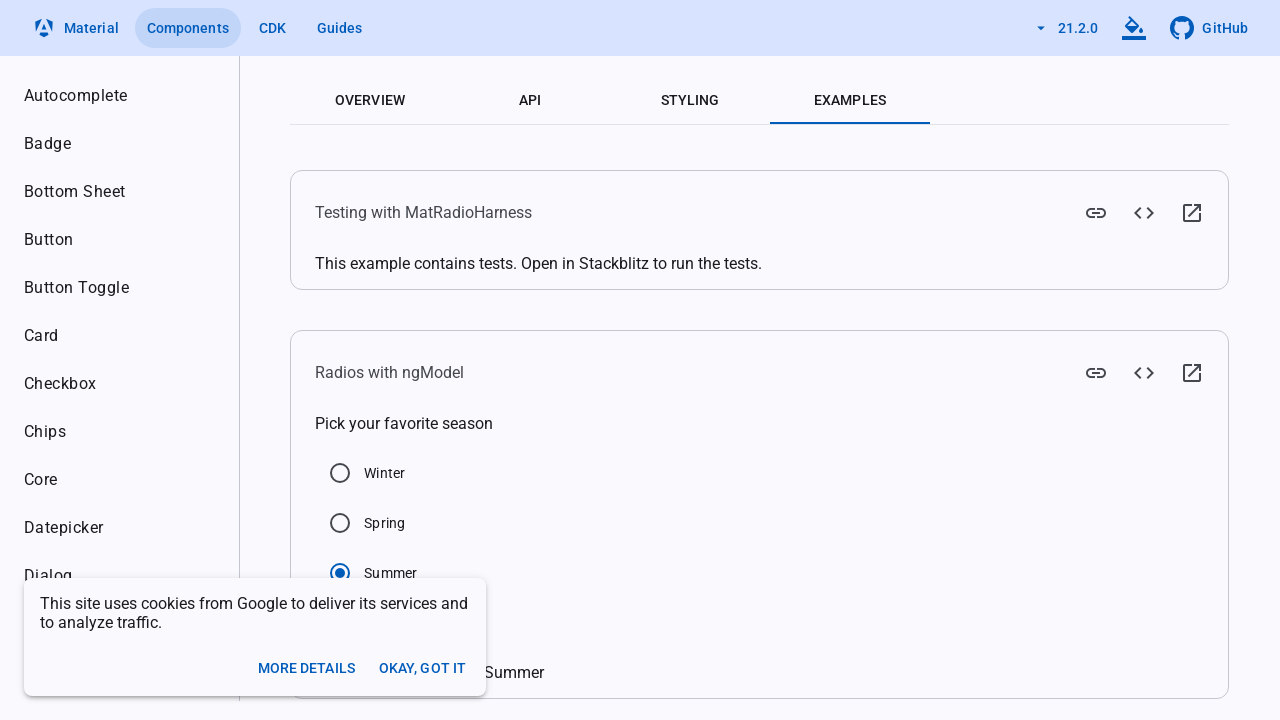

Waited 1000ms for radio button state to update
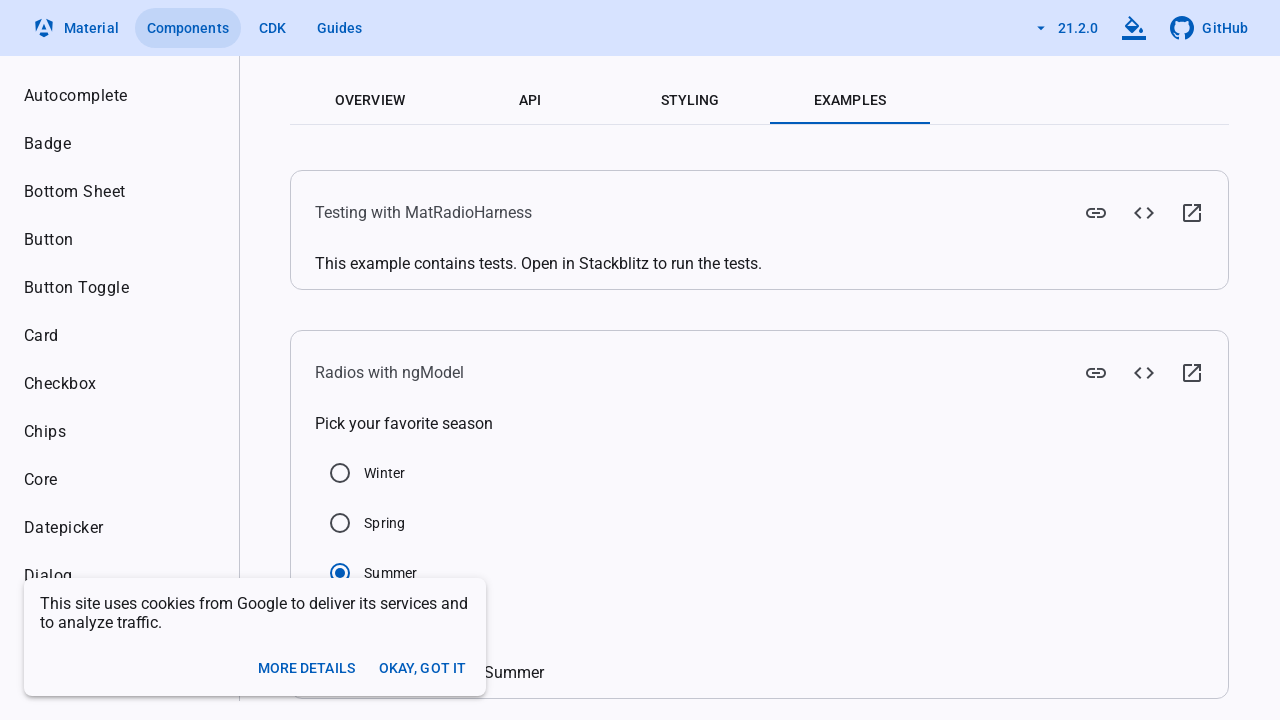

Verified that the Summer radio button is selected
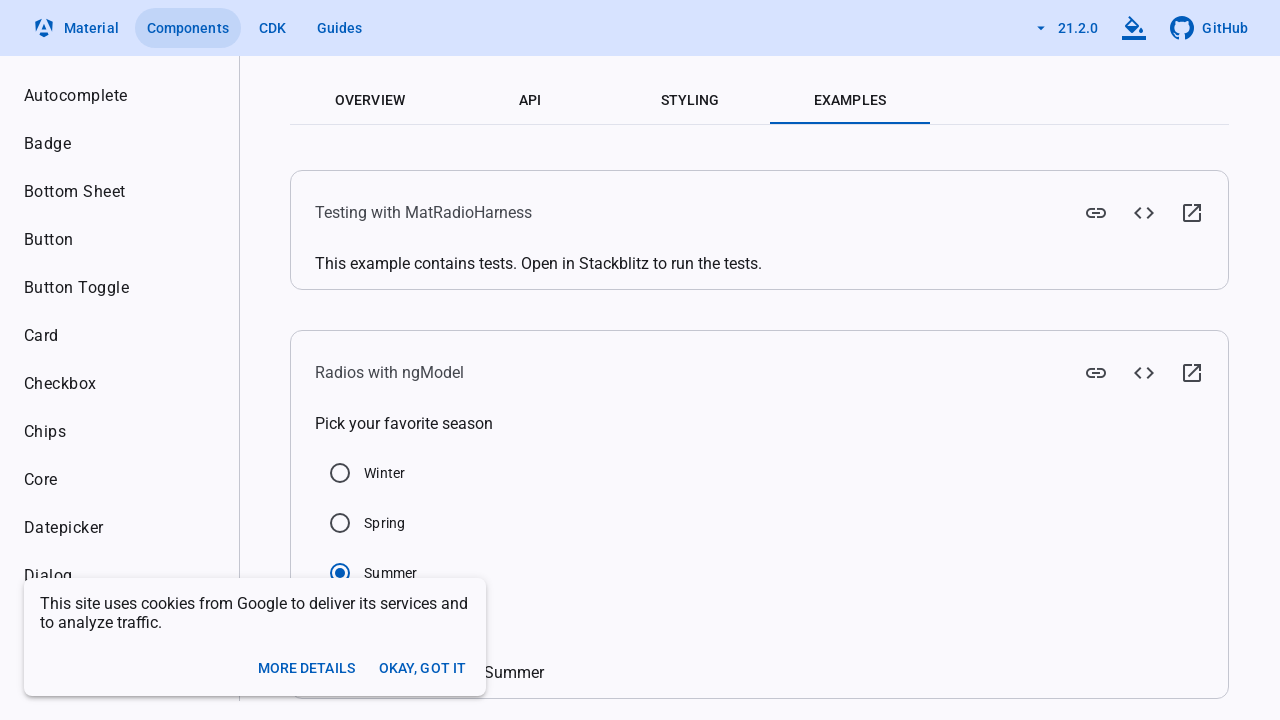

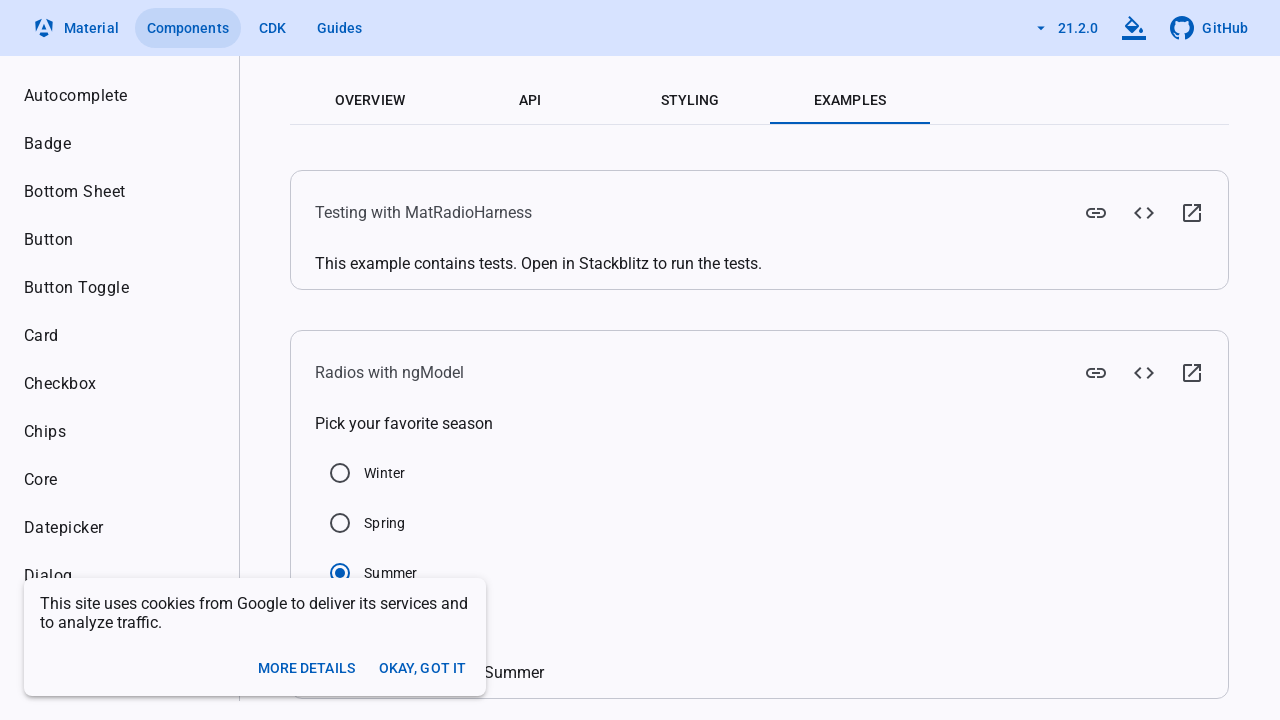